Tests file download functionality by clicking a download link and verifying the file is downloaded successfully.

Starting URL: https://the-internet.herokuapp.com/download

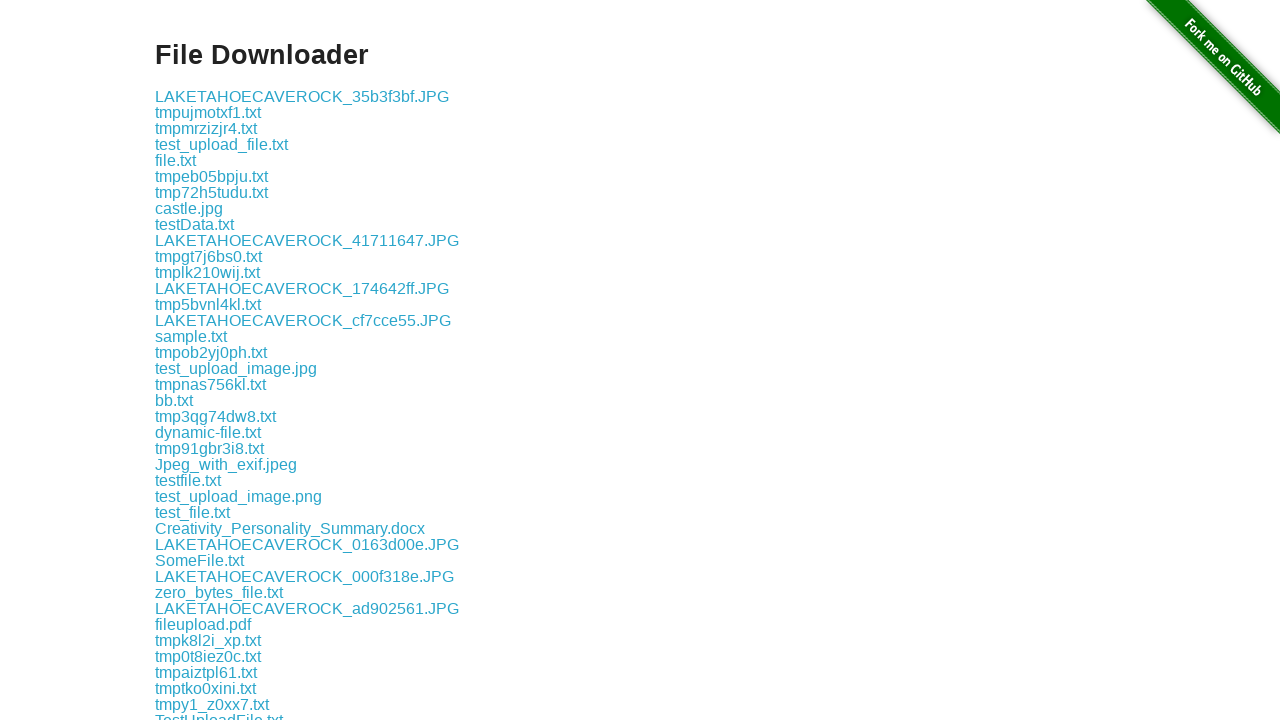

Clicked download link for random_data.txt at (212, 360) on text=random_data.txt
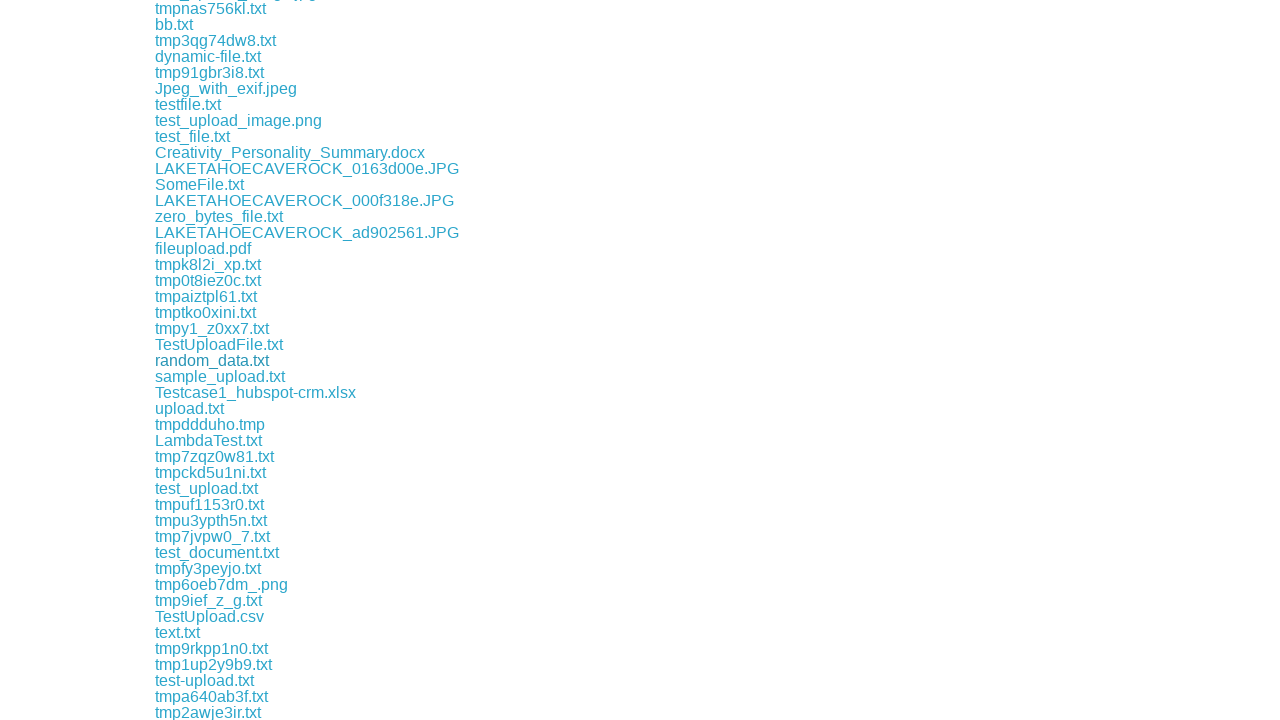

File download completed
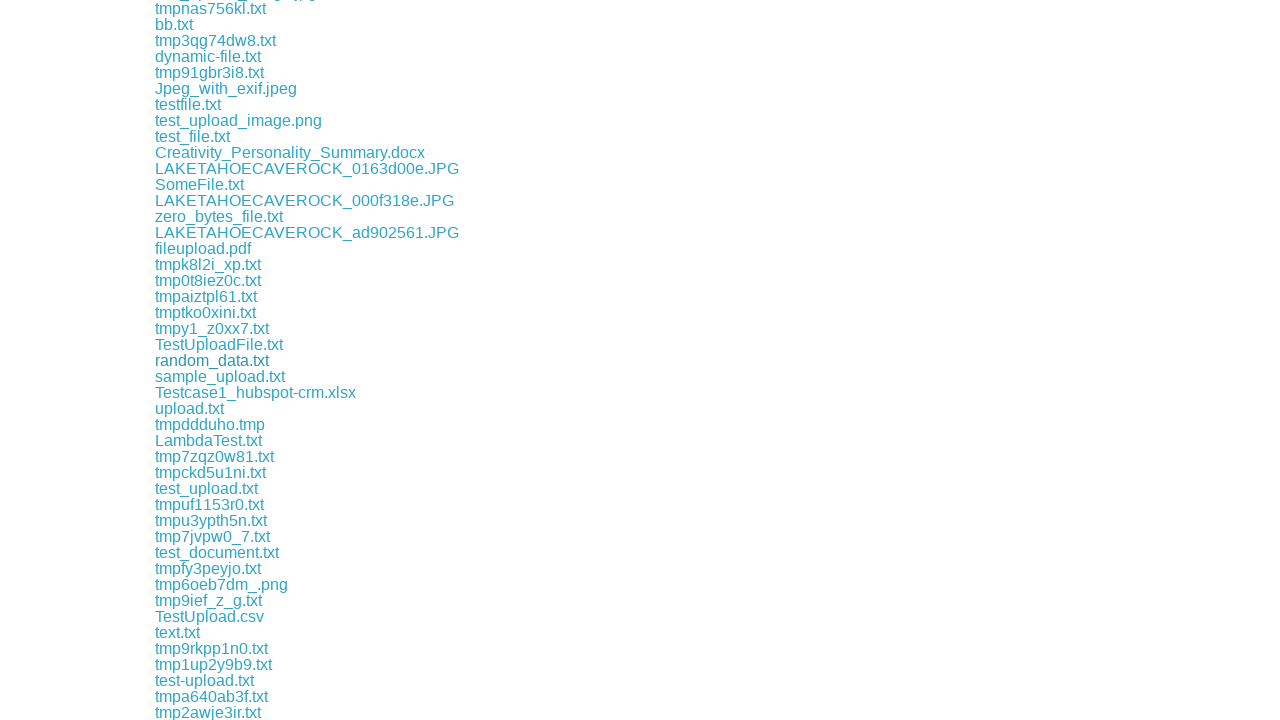

Verified downloaded filename matches expected: random_data.txt
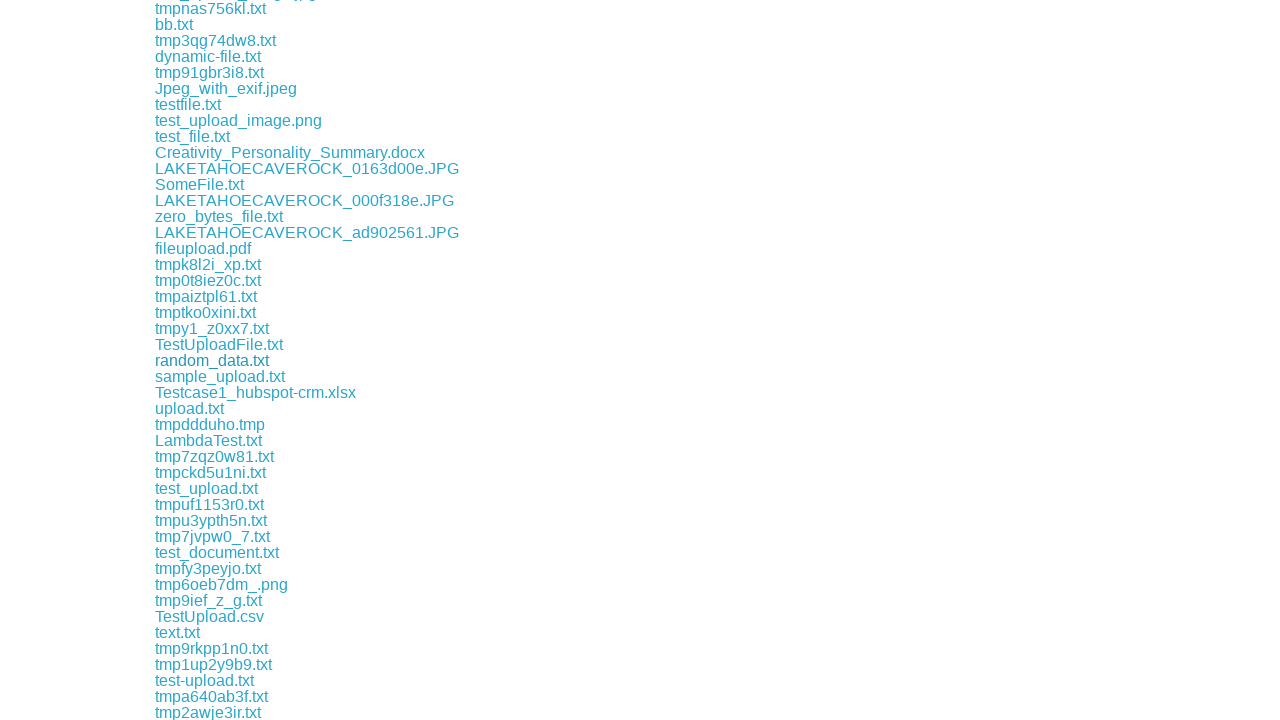

Verified downloaded file path exists
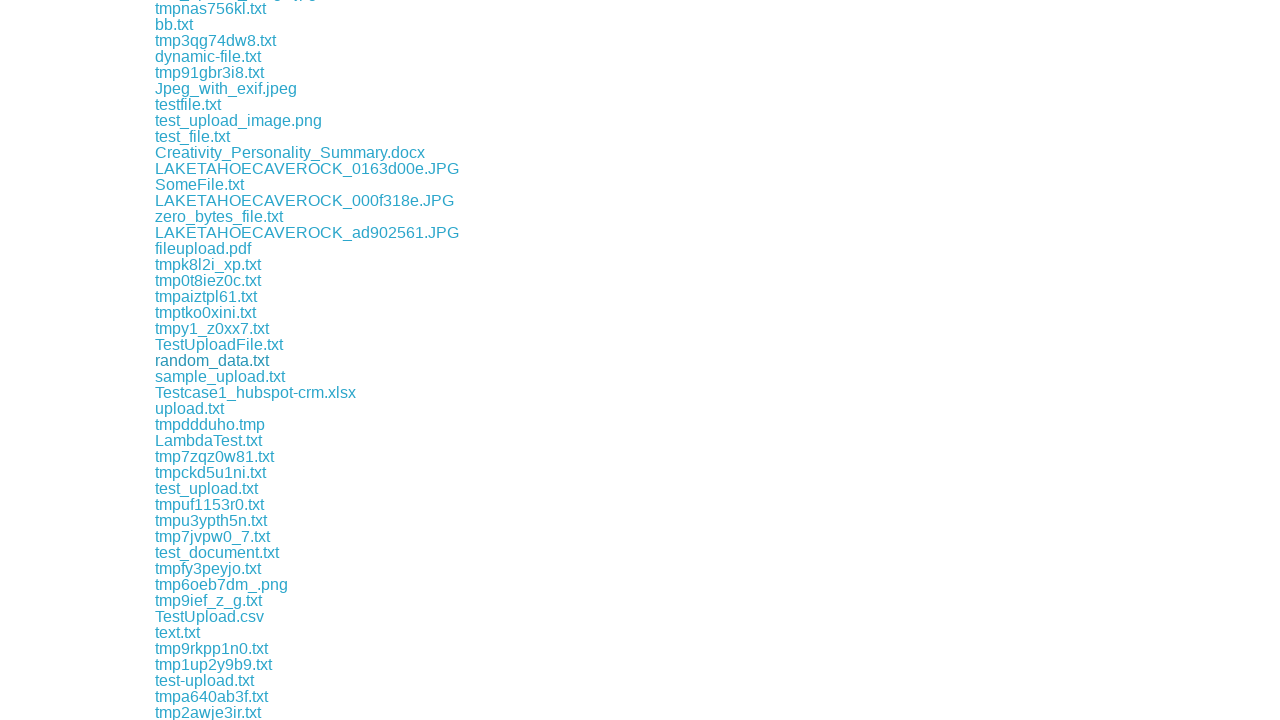

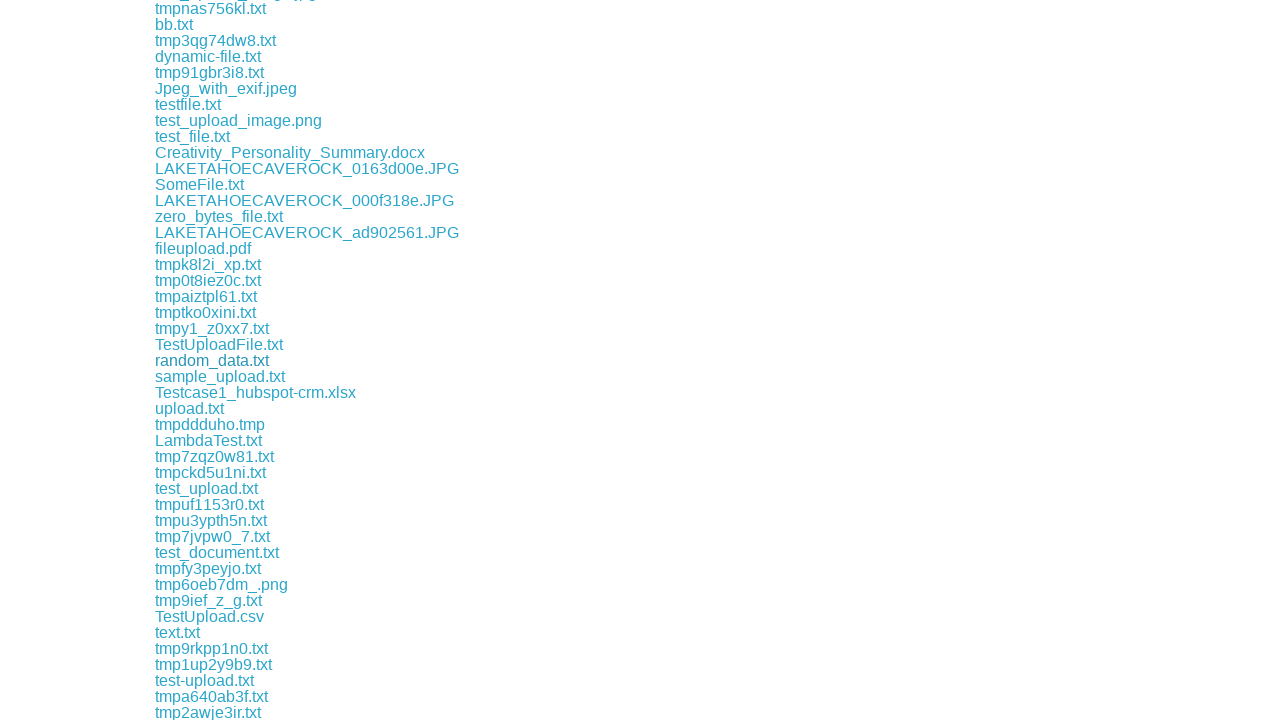